Tests radio button selection on the IndiGo airline website by finding and clicking the "Round Trip" option

Starting URL: https://www.goindigo.in/

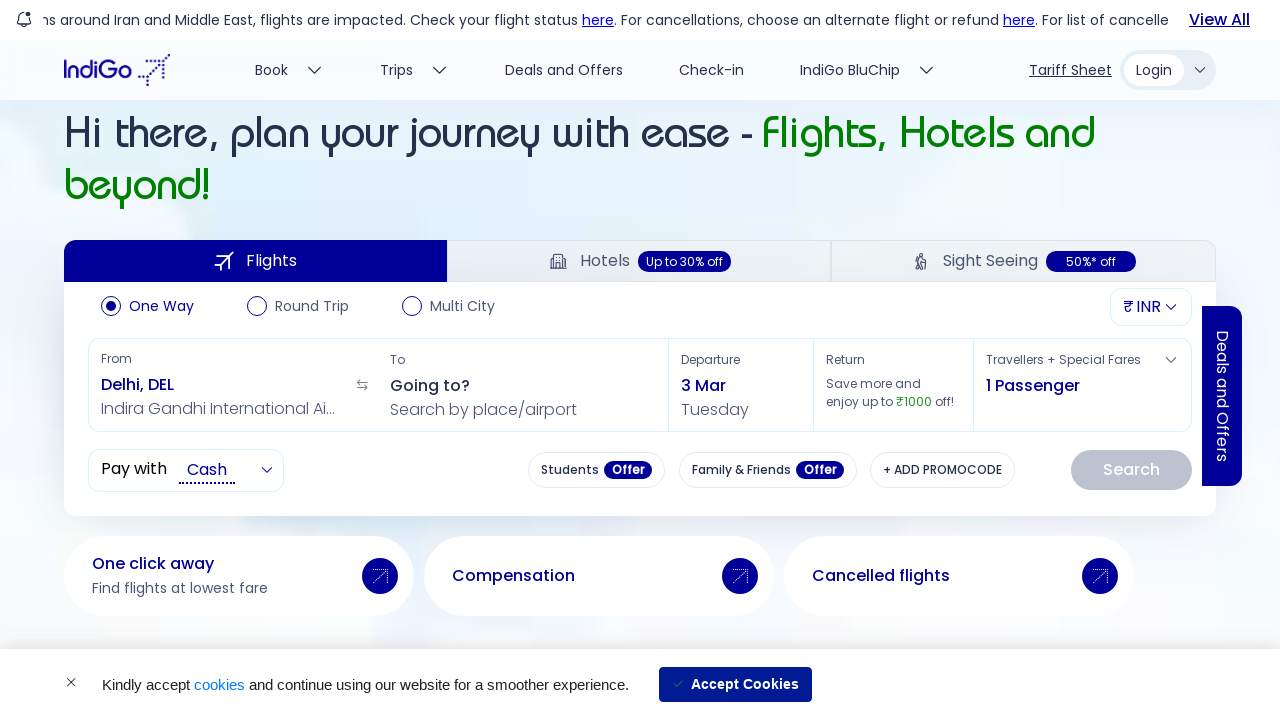

Waited for page to load with networkidle state
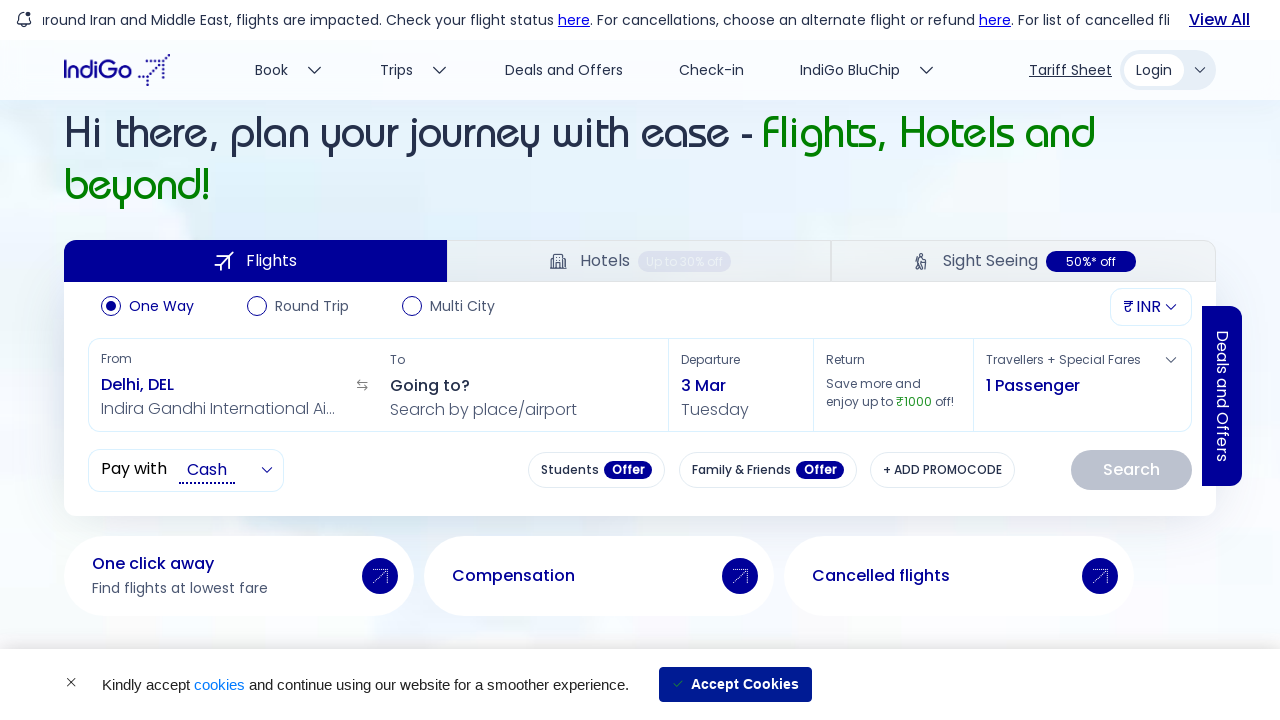

Clicked the 'Round Trip' radio button option at (312, 306) on text=Round Trip
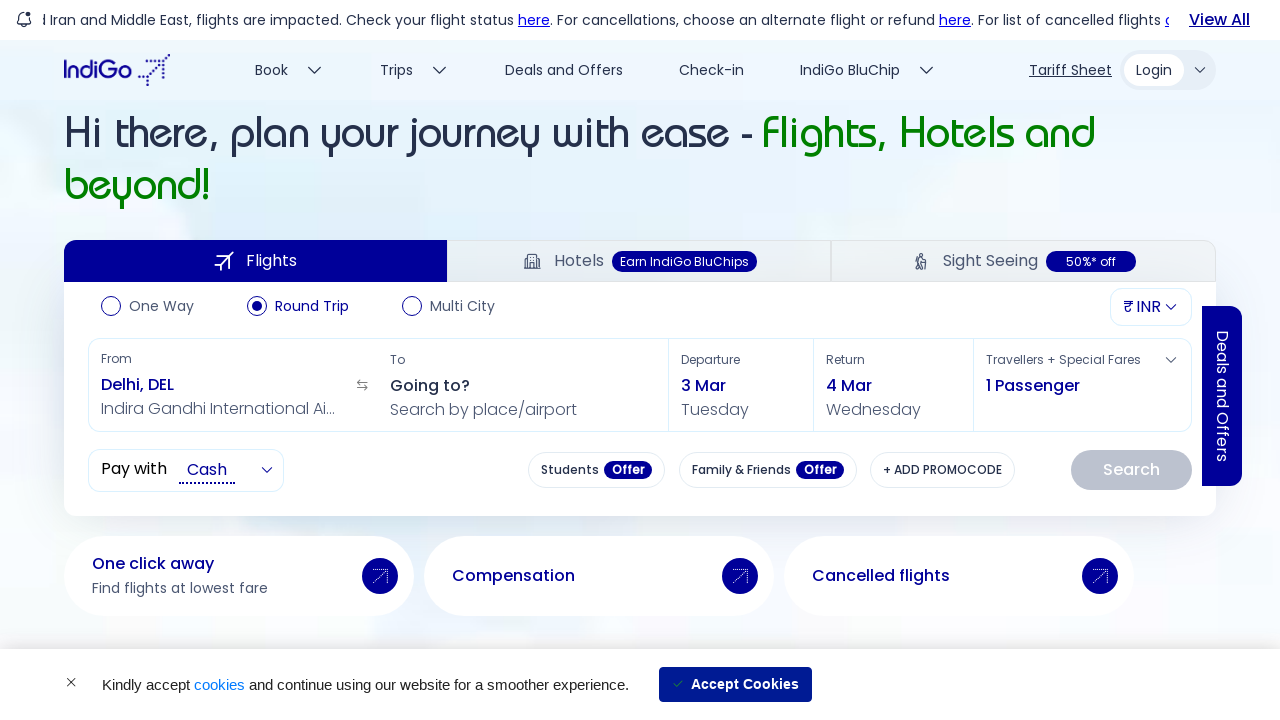

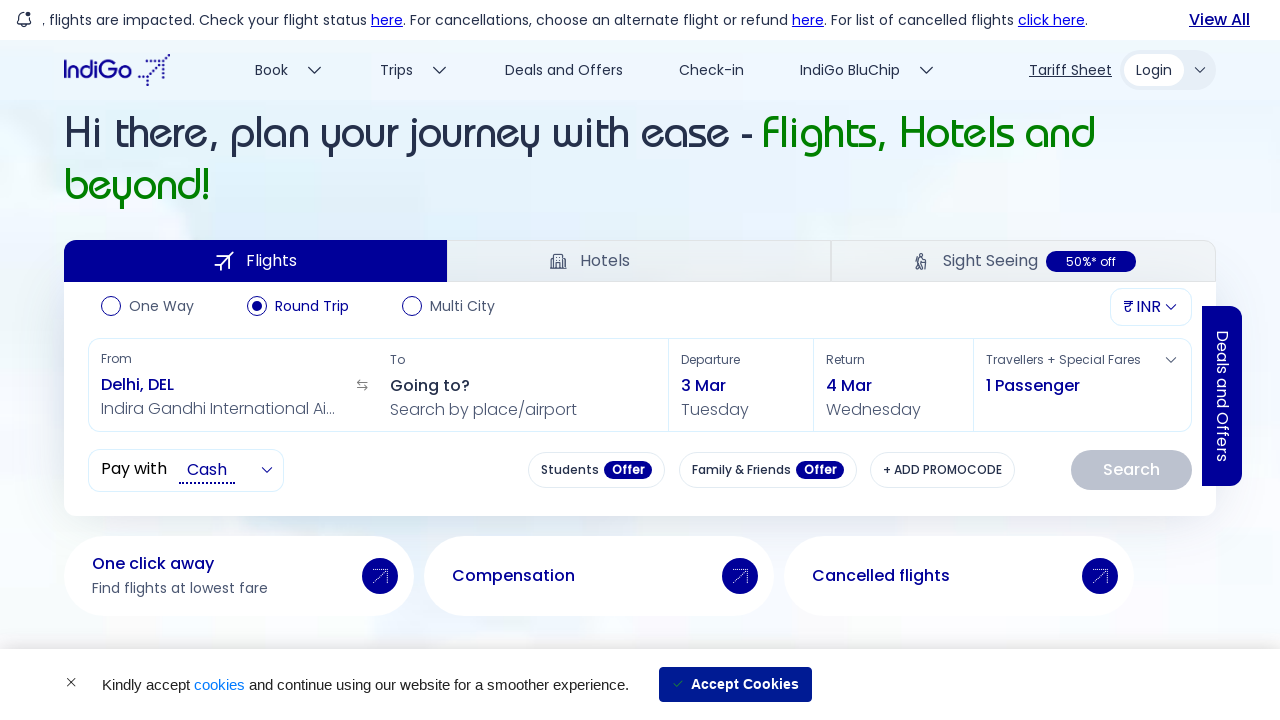